Tests checkbox functionality by finding all checkboxes on the page and clicking on those that are not already selected

Starting URL: https://the-internet.herokuapp.com/checkboxes

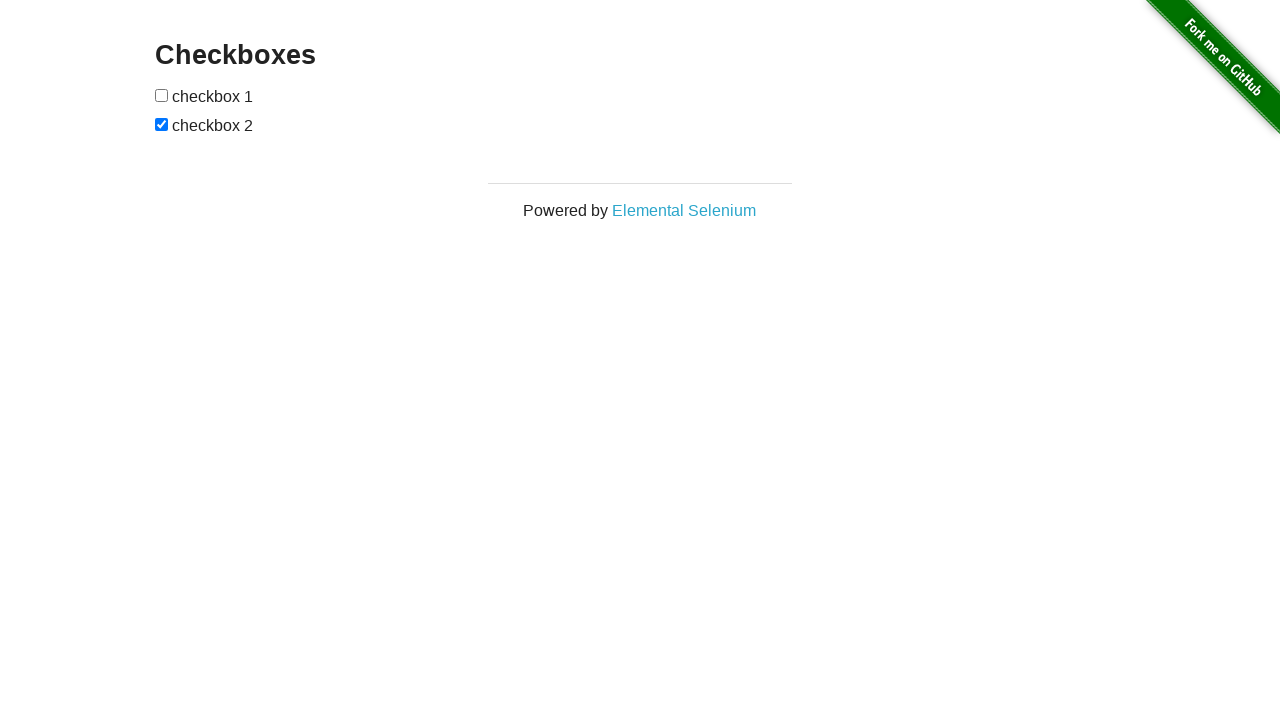

Located all checkboxes on the page
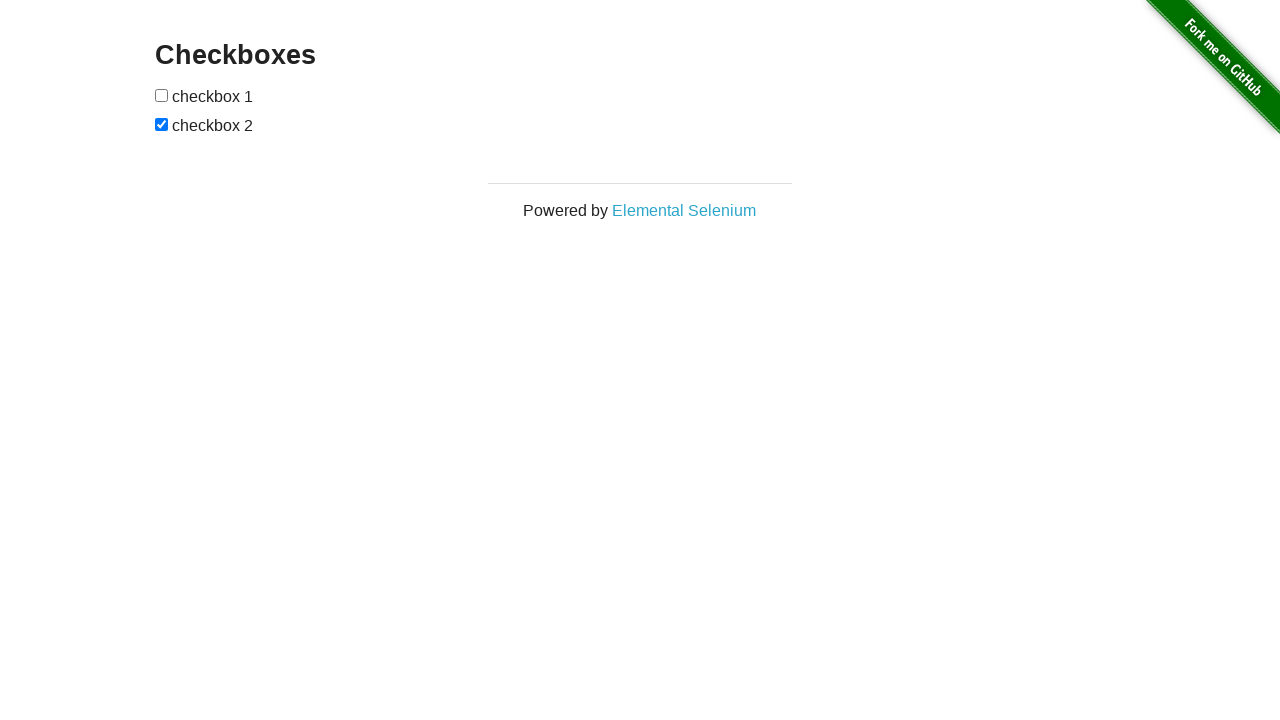

Clicked an unchecked checkbox to select it at (162, 95) on input[type='checkbox'] >> nth=0
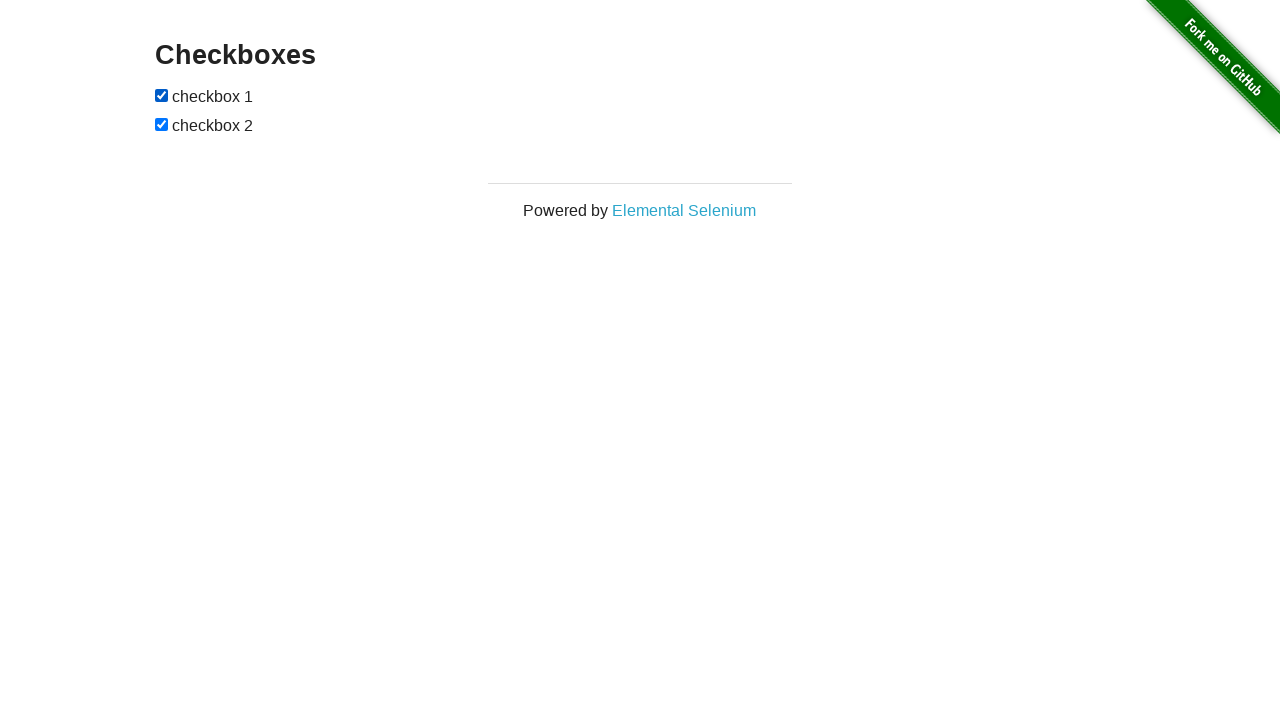

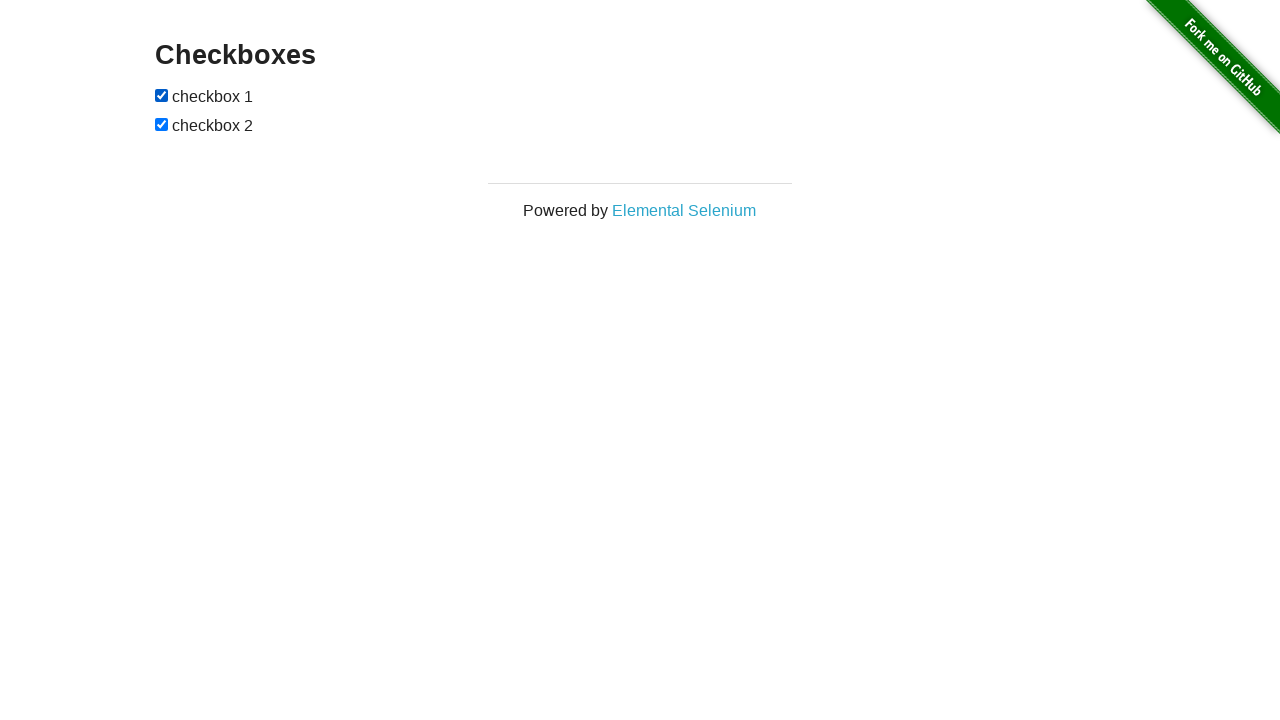